Tests element visibility by checking if form elements are displayed and interacting with visible elements

Starting URL: https://automationfc.github.io/basic-form/index.html

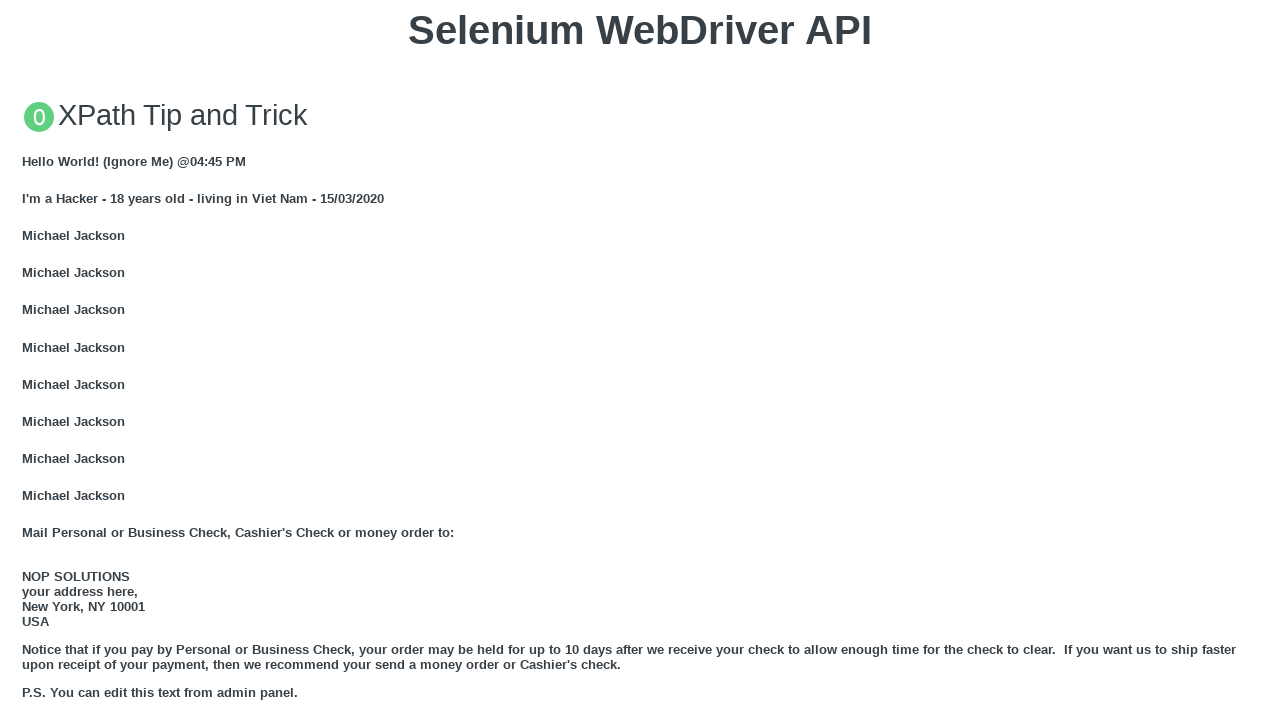

Located email field element
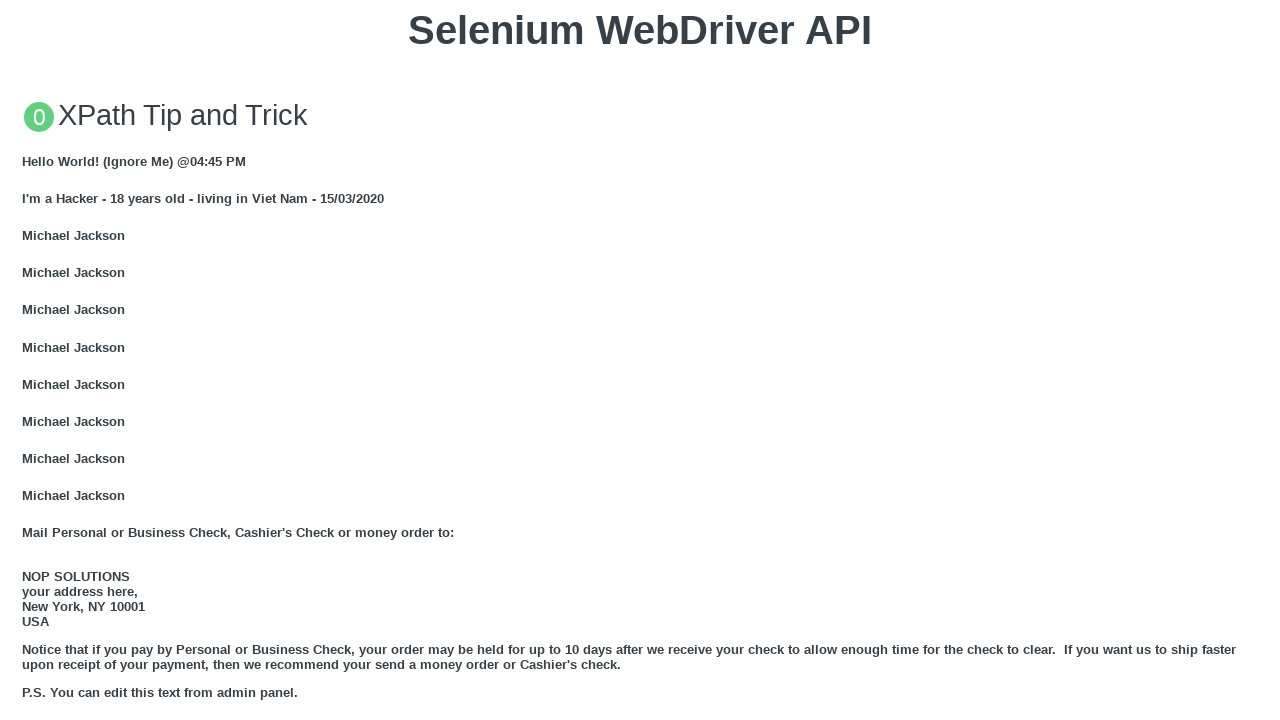

Asserted email field is visible
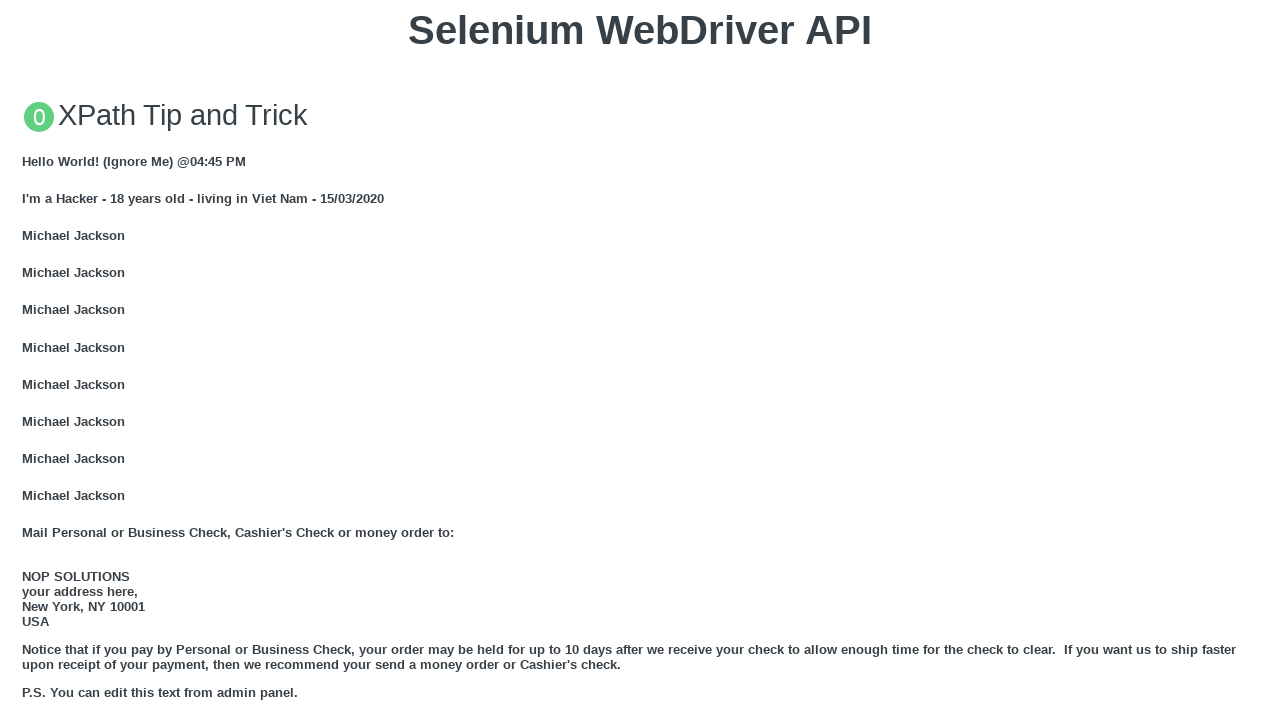

Filled email field with 'Automation Testing' on #mail
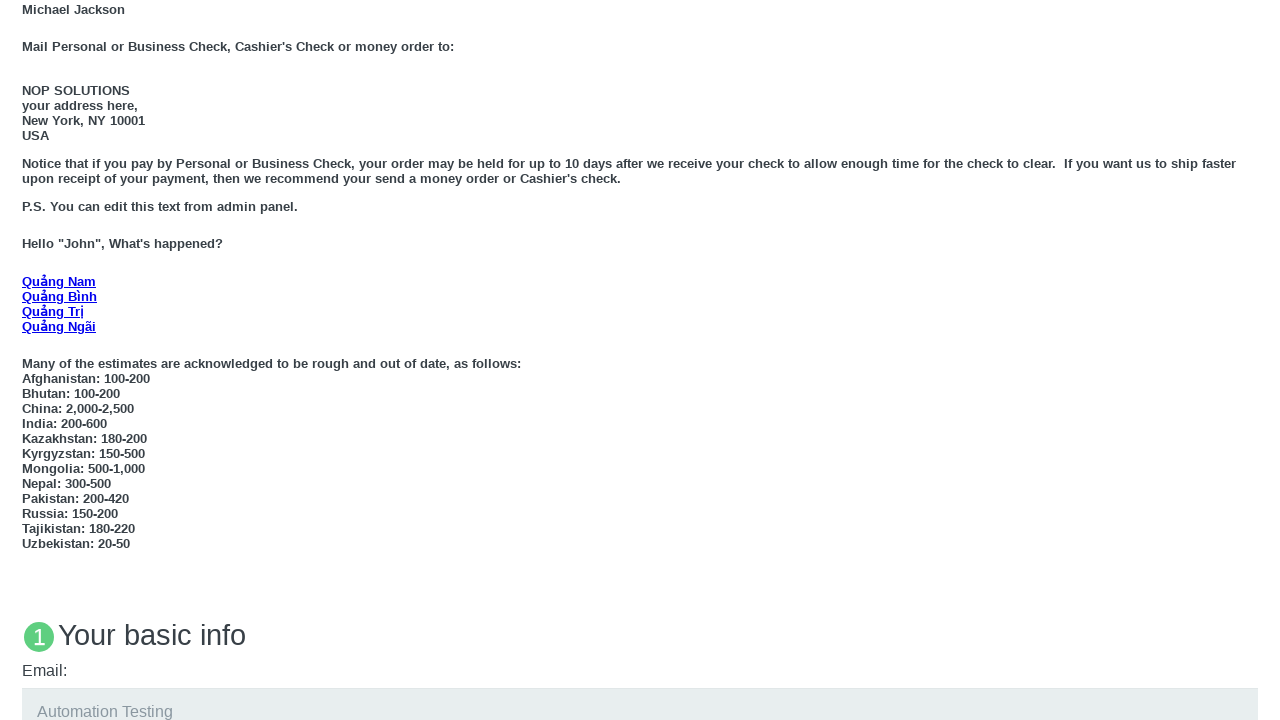

Located 'Under 18' radio button label
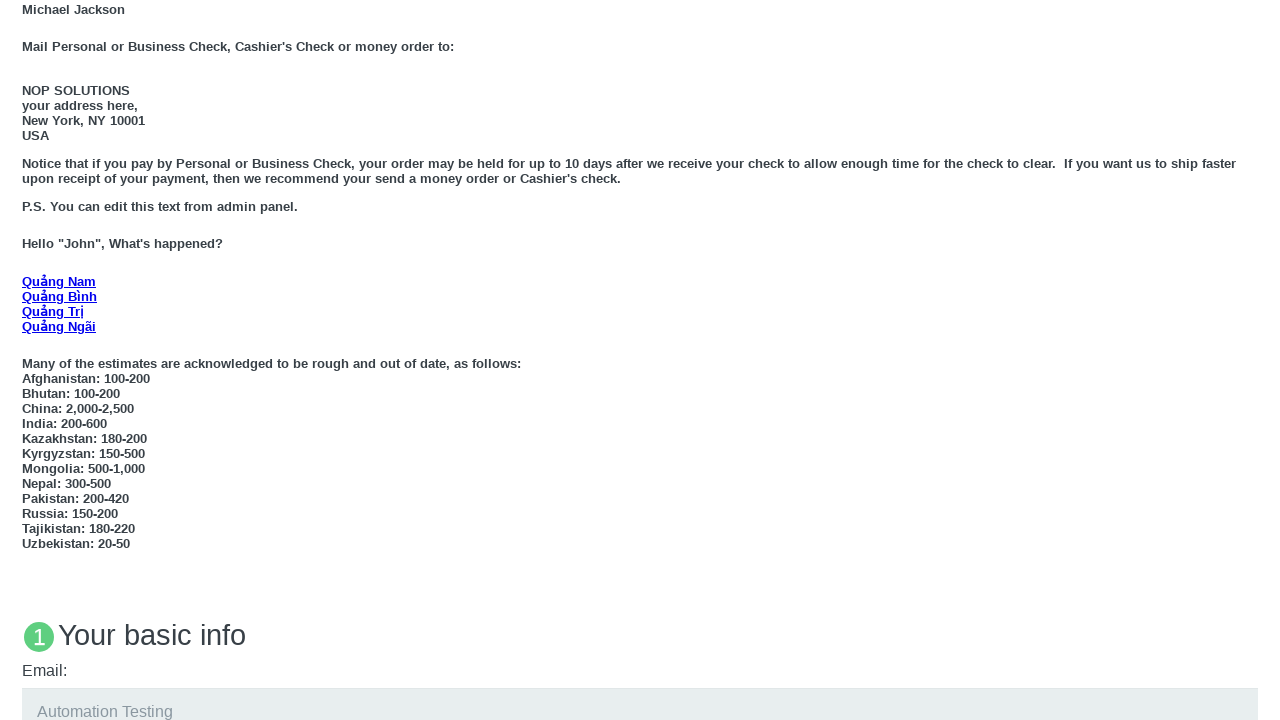

Asserted 'Under 18' radio button is visible
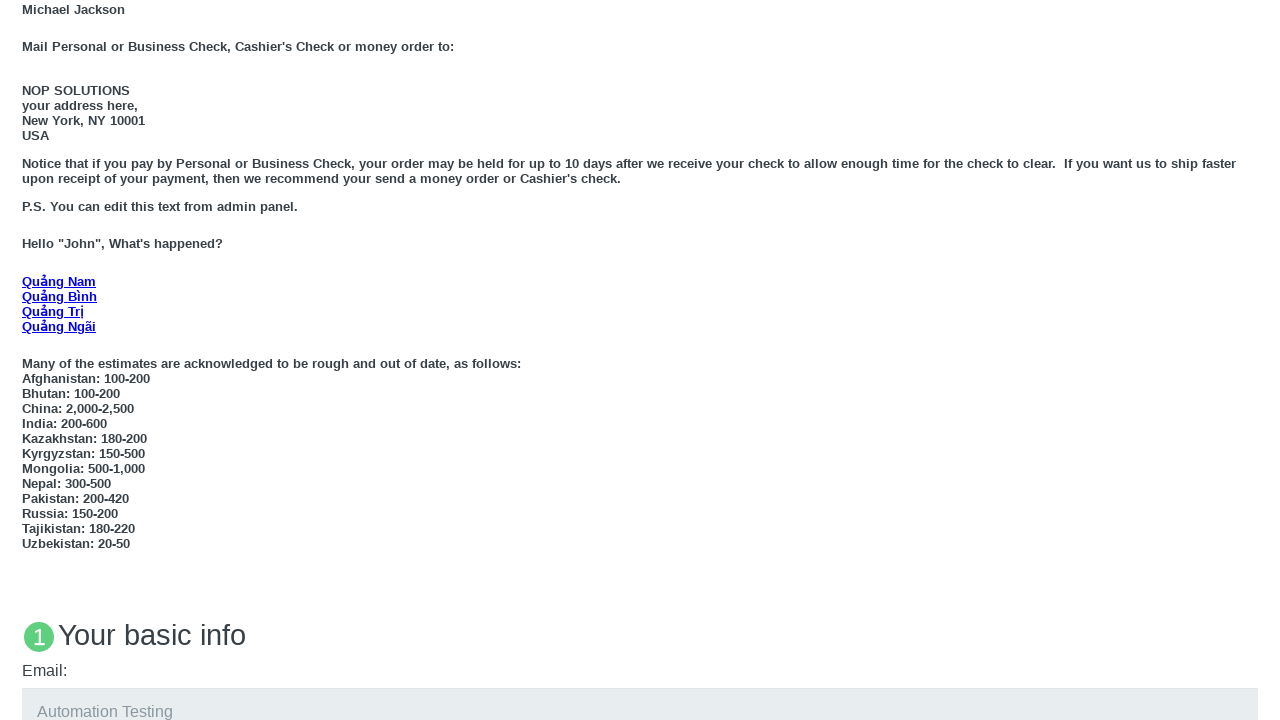

Clicked 'Under 18' radio button at (76, 360) on xpath=//label[text()='Under 18']
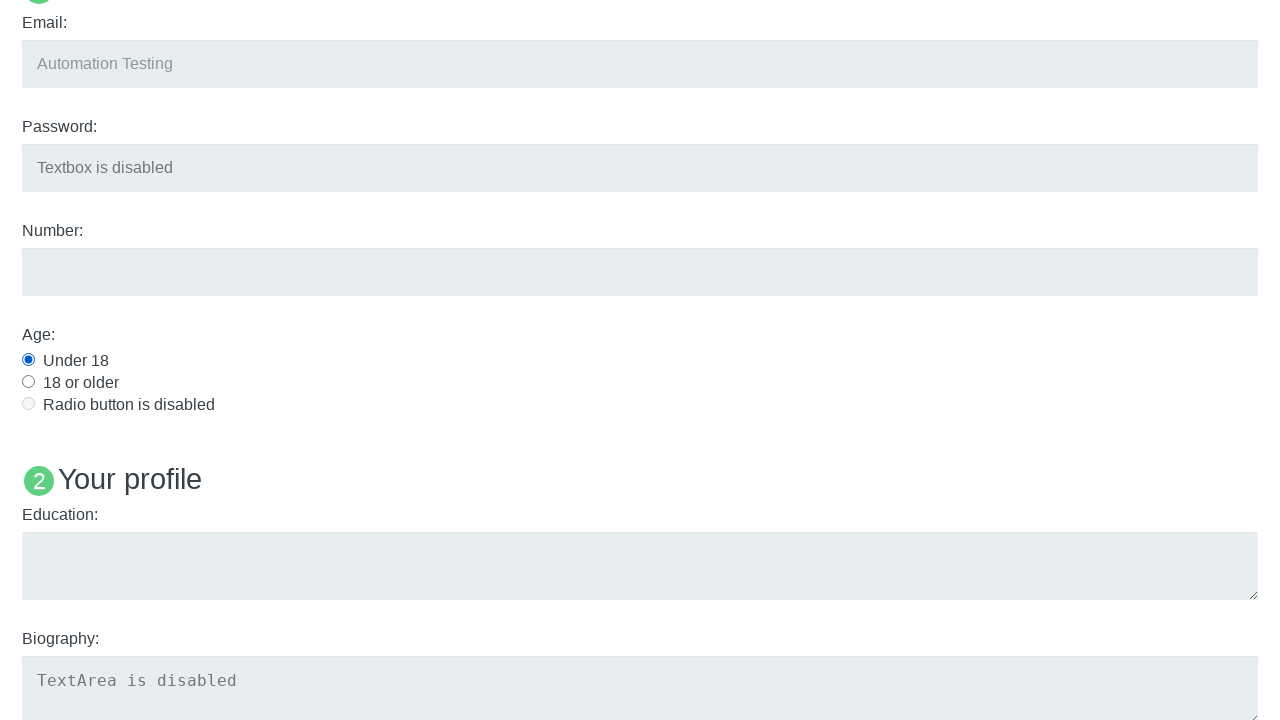

Located education field element
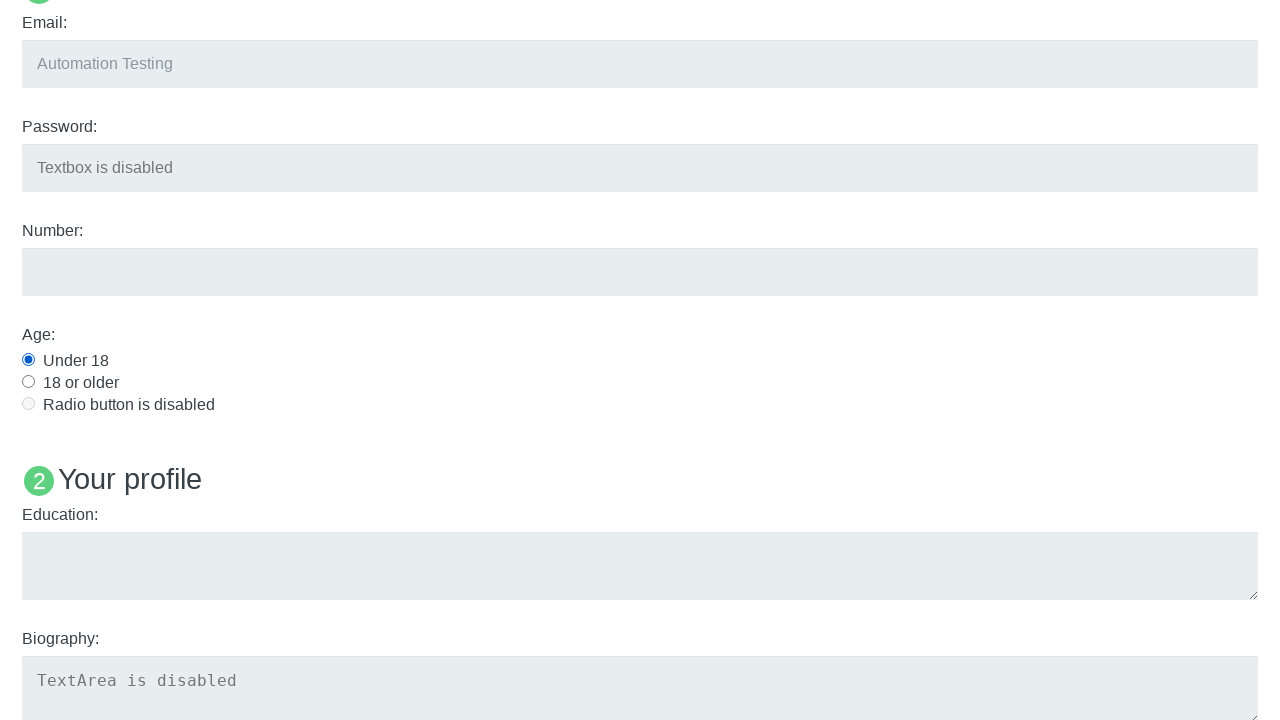

Asserted education field is visible
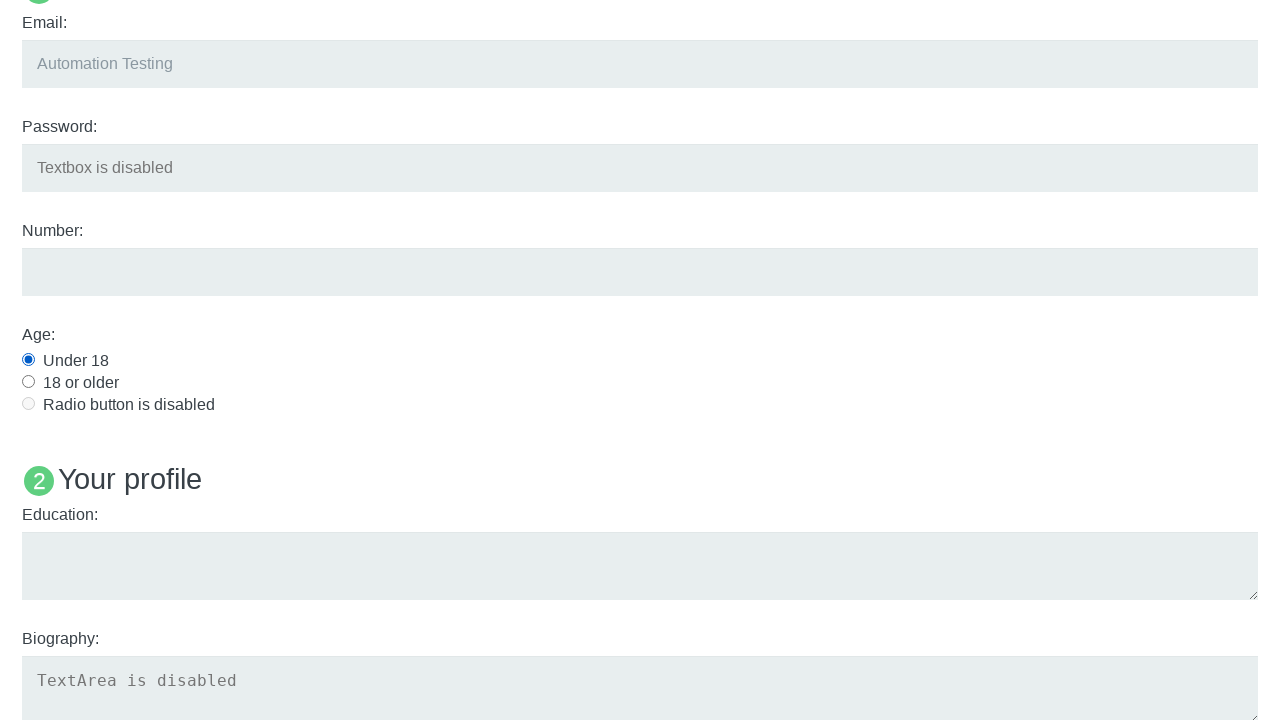

Filled education field with 'Automation Testing' on #edu
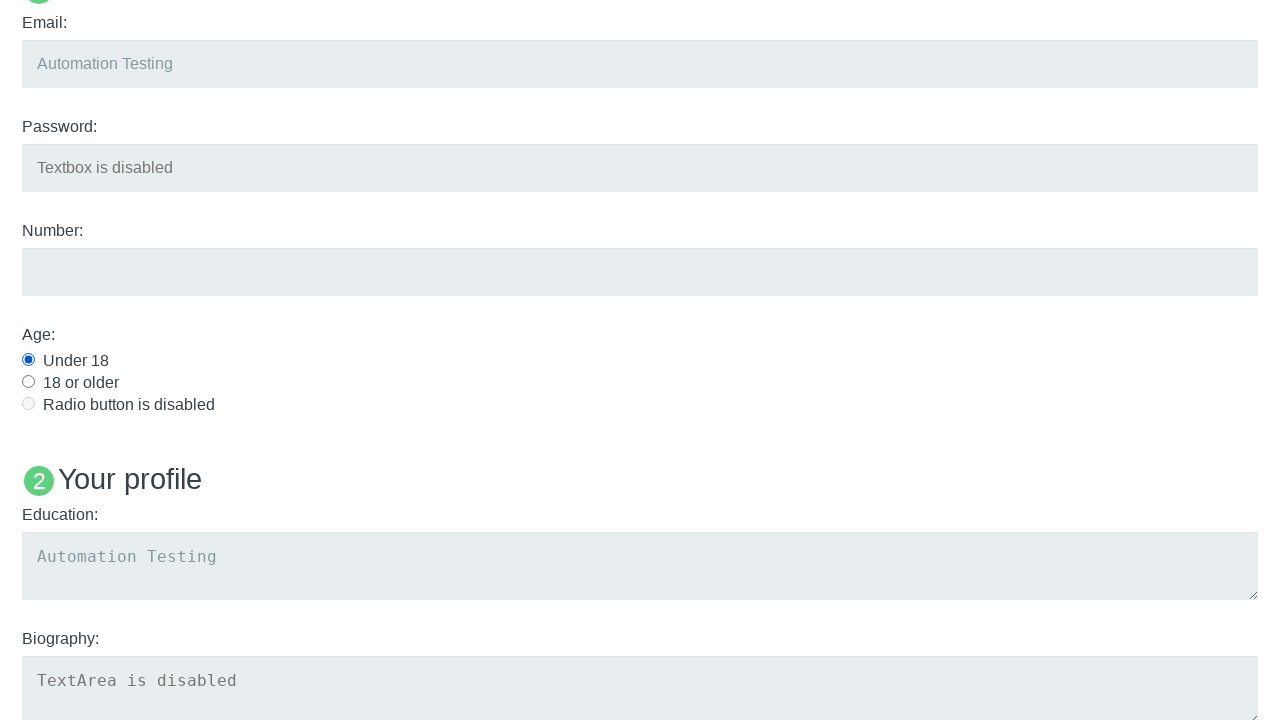

Located 'Name: User5' heading element
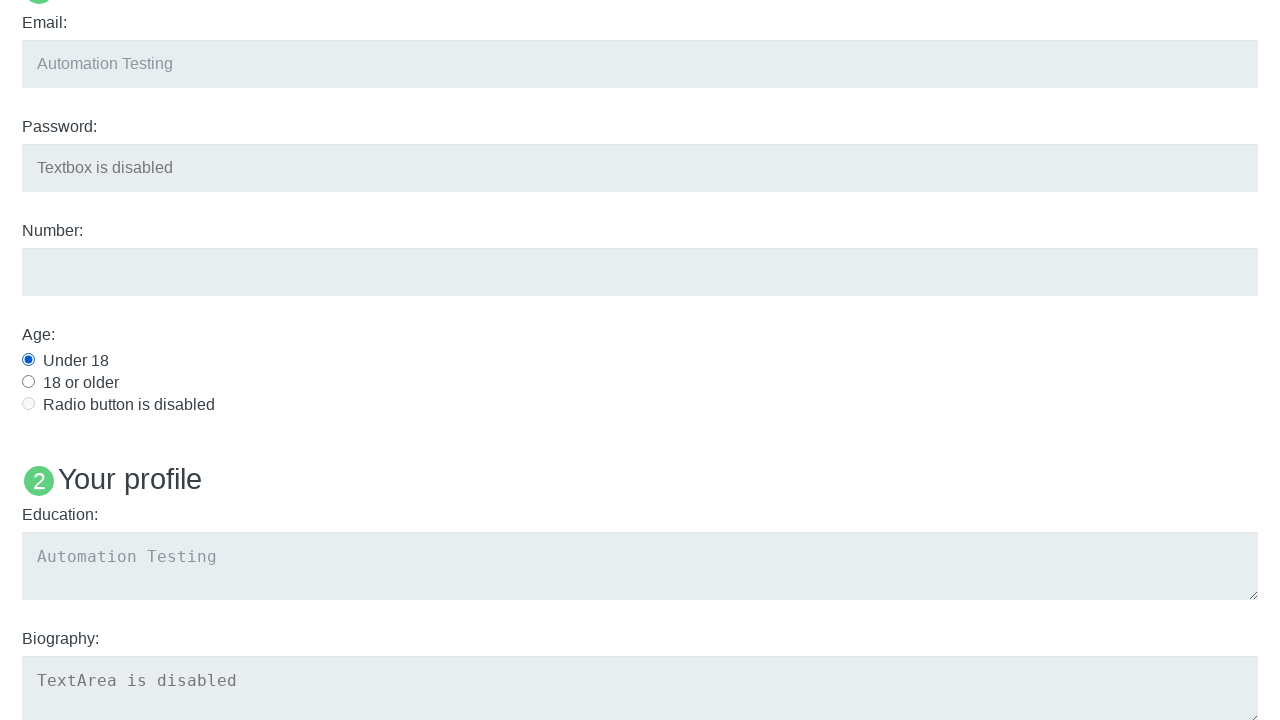

Asserted 'Name: User5' heading is not visible
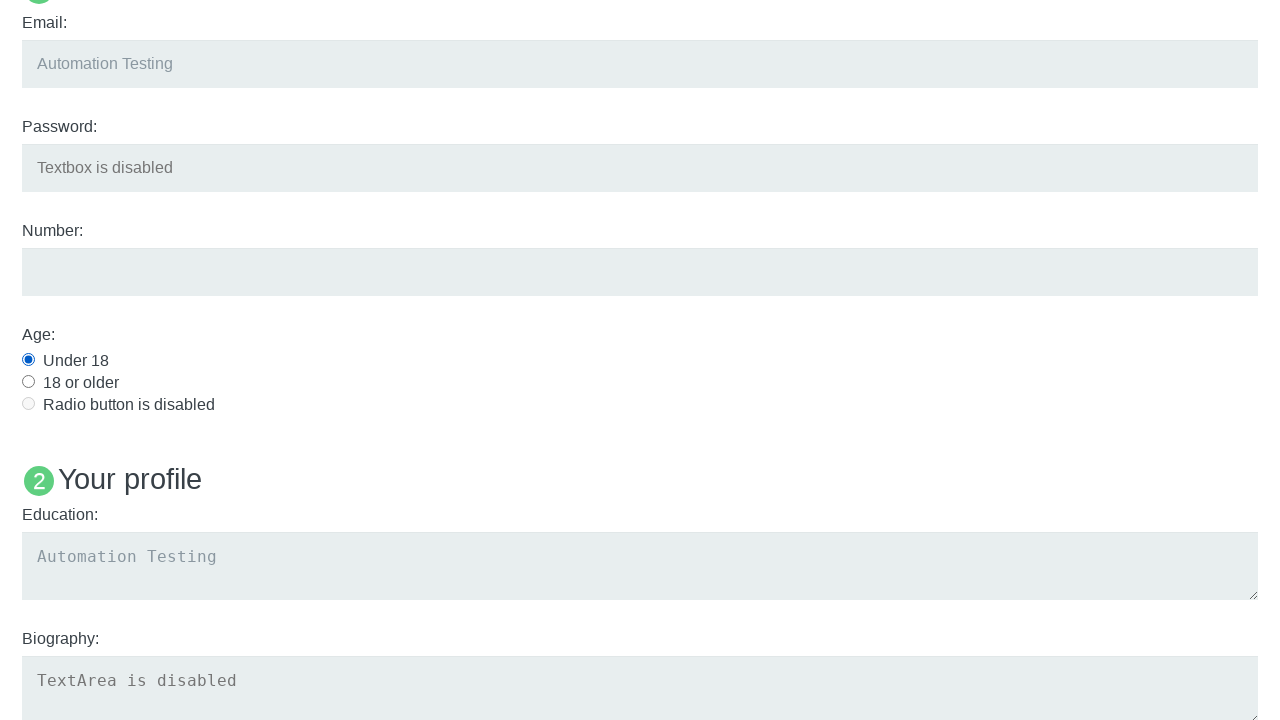

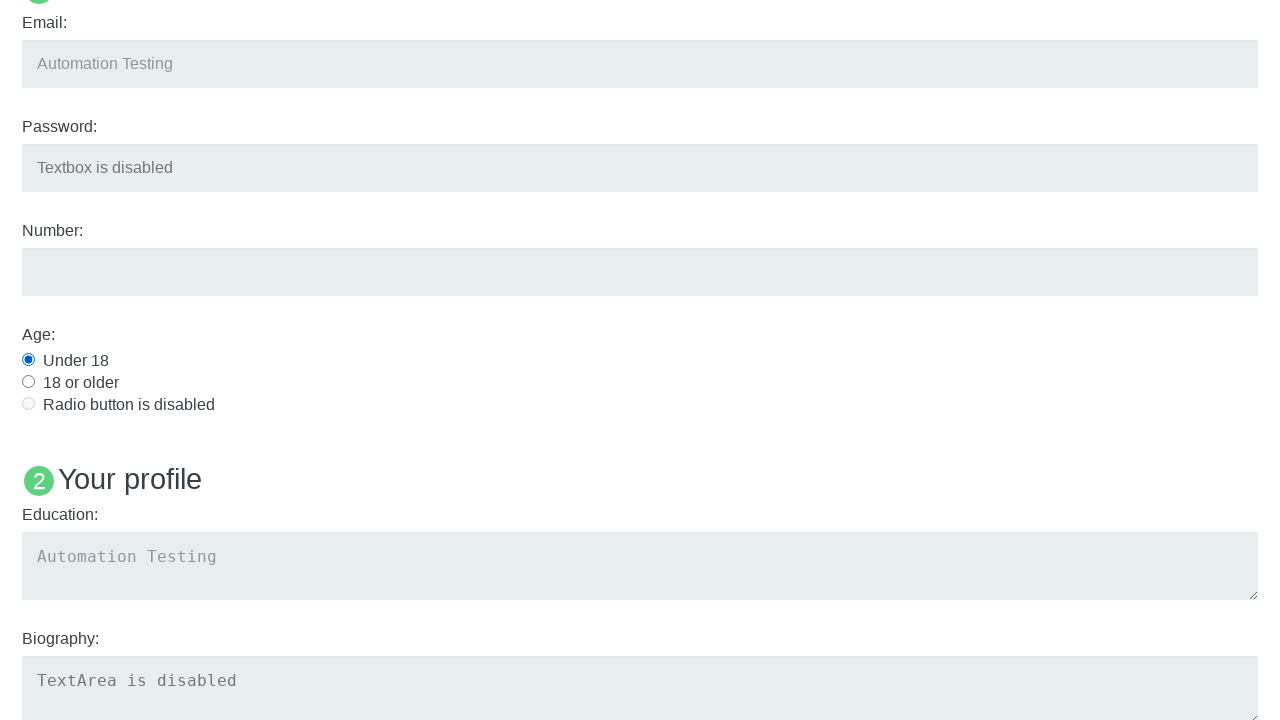